Tests navigation to the interaction page on demoqa.com and clicks on the Droppable menu item using both JavaScript click and regular click methods

Starting URL: https://demoqa.com/interaction

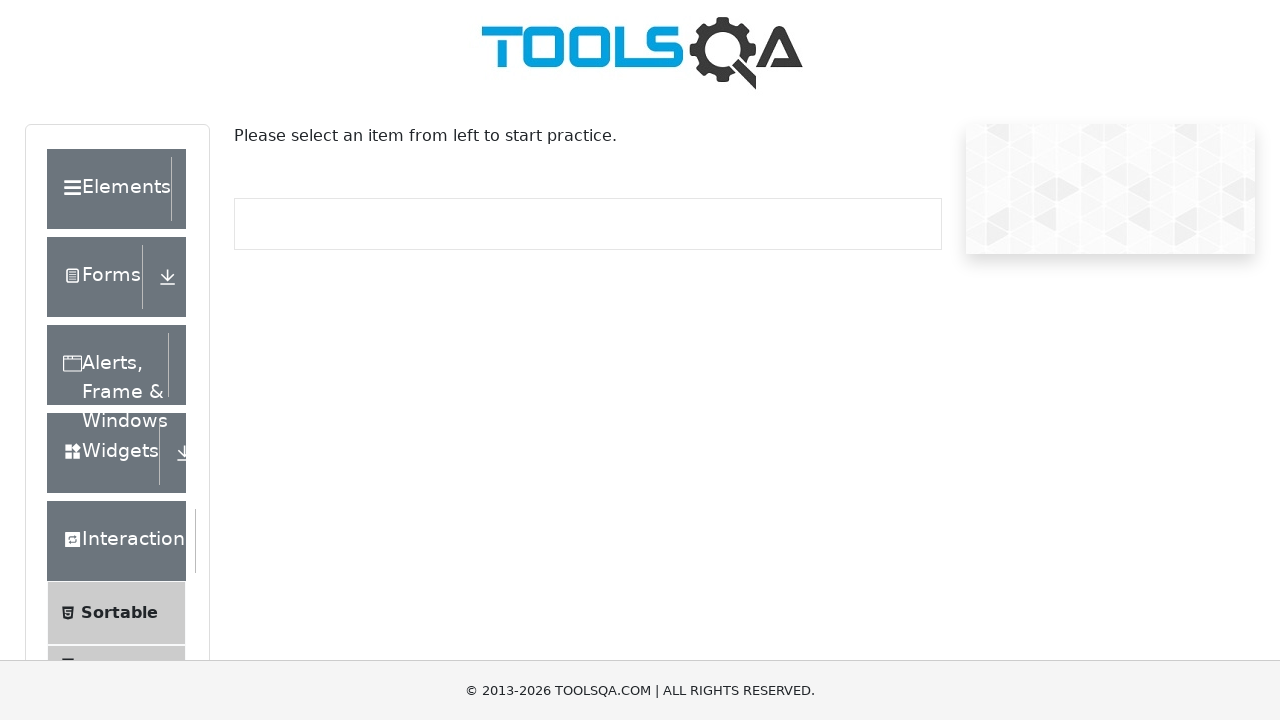

Page loaded with domcontentloaded state
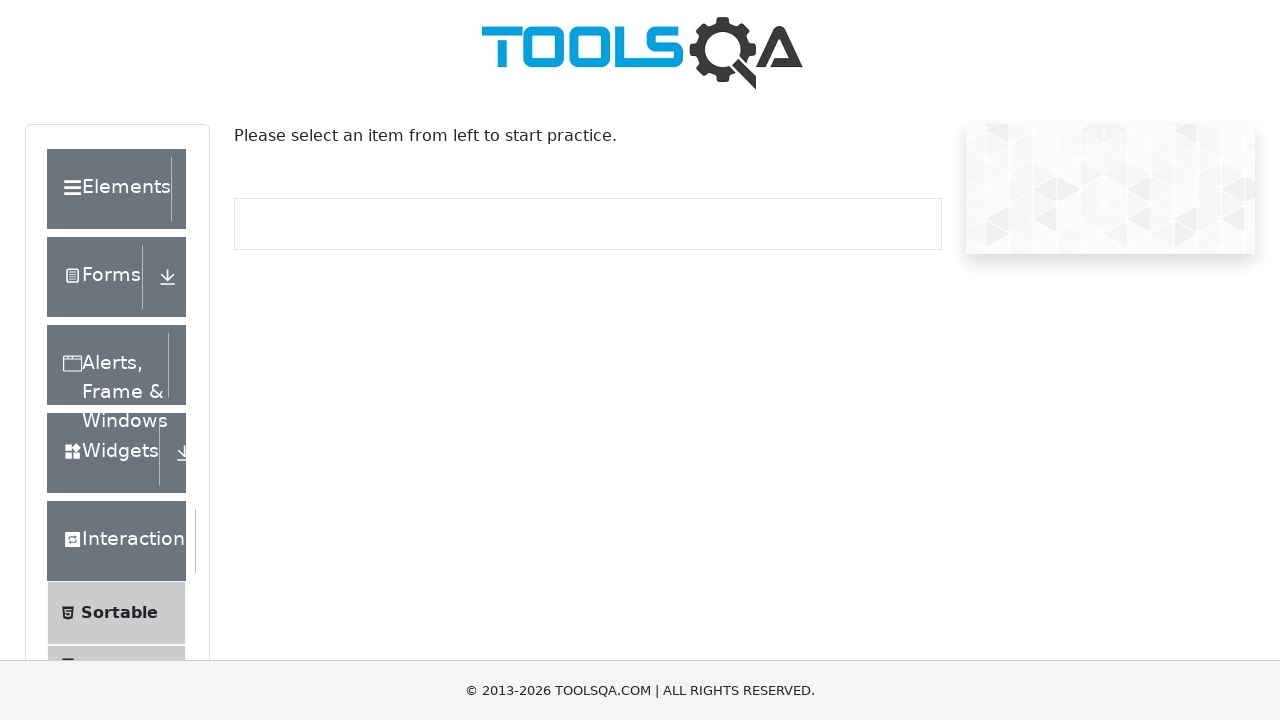

Clicked on Droppable menu item at (127, 411) on xpath=//span[text()='Droppable']
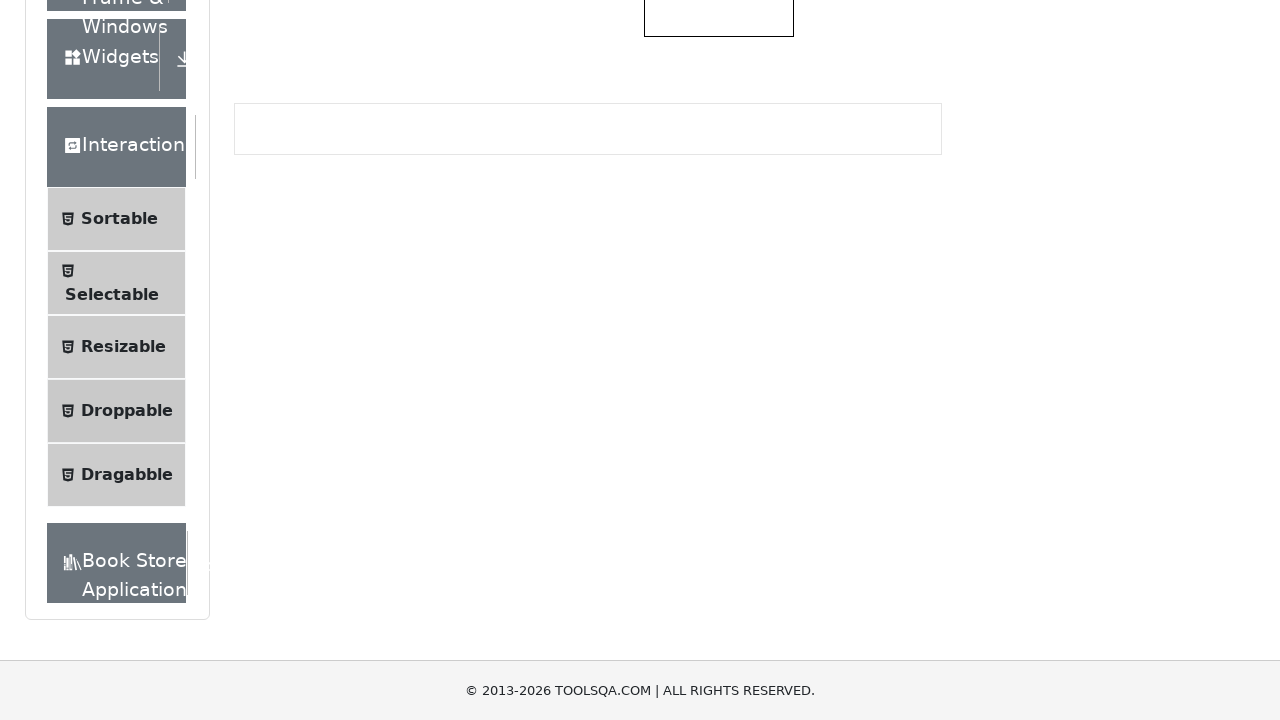

Clicked on Droppable menu item again at (127, 411) on xpath=//span[text()='Droppable']
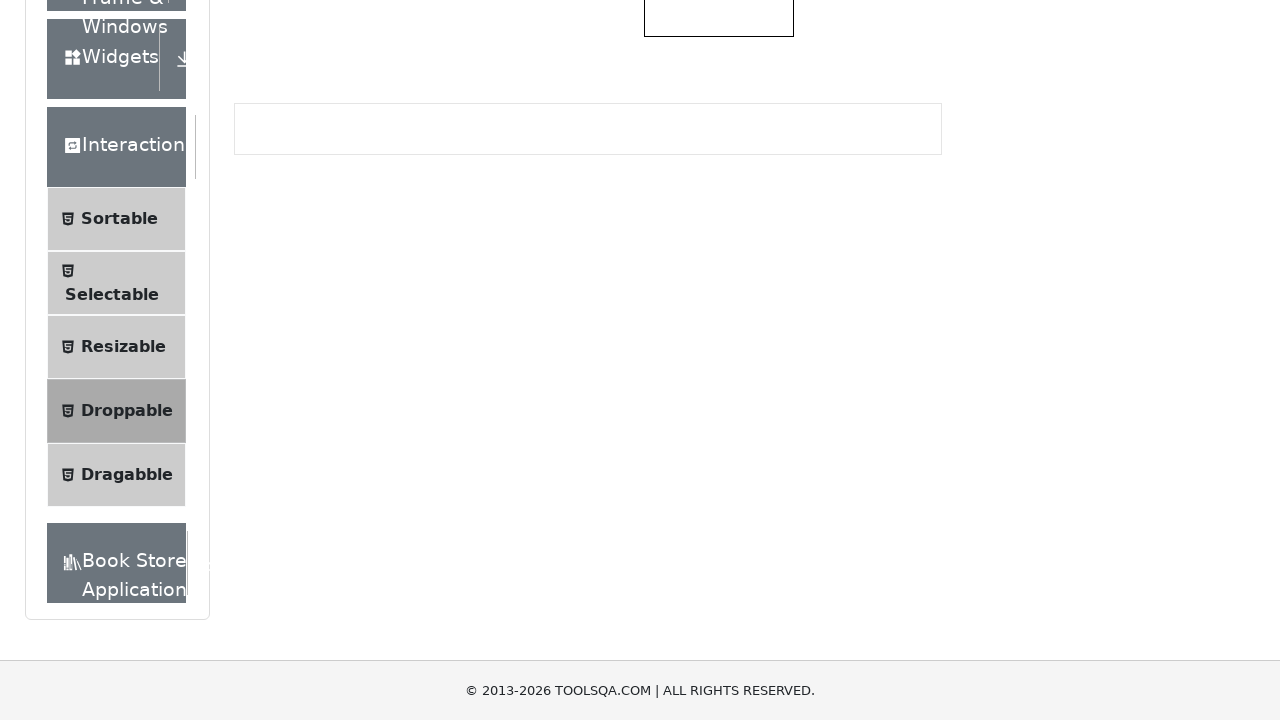

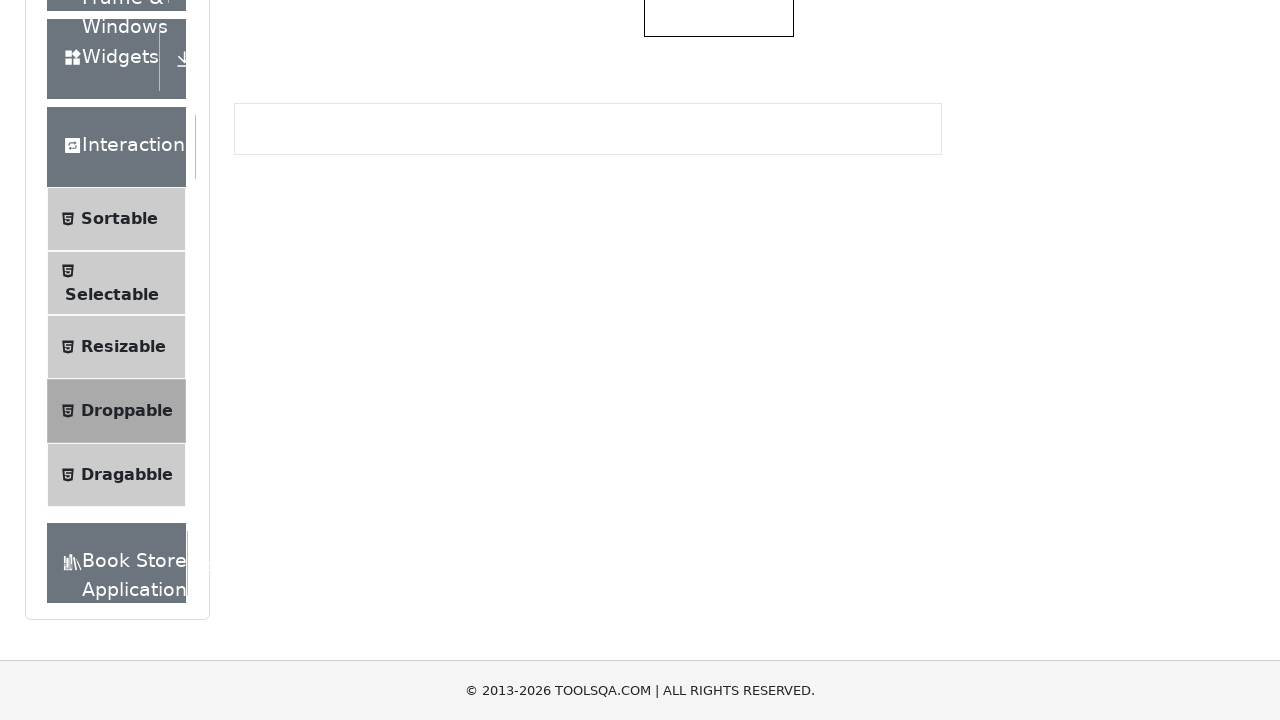